Tests navigation on an Angular demo app by clicking on a library button while simulating slow network conditions

Starting URL: https://rahulshettyacademy.com/angularAppdemo/

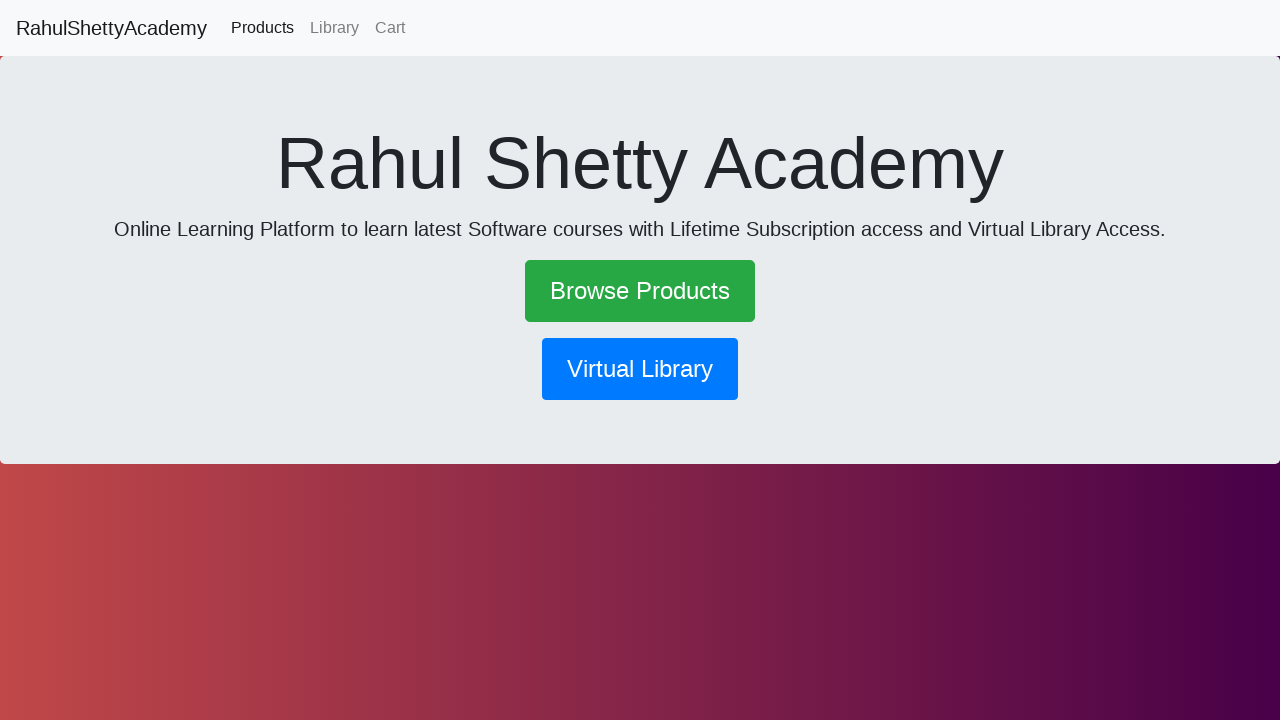

Clicked library button to navigate at (640, 369) on button[routerlink*='library']
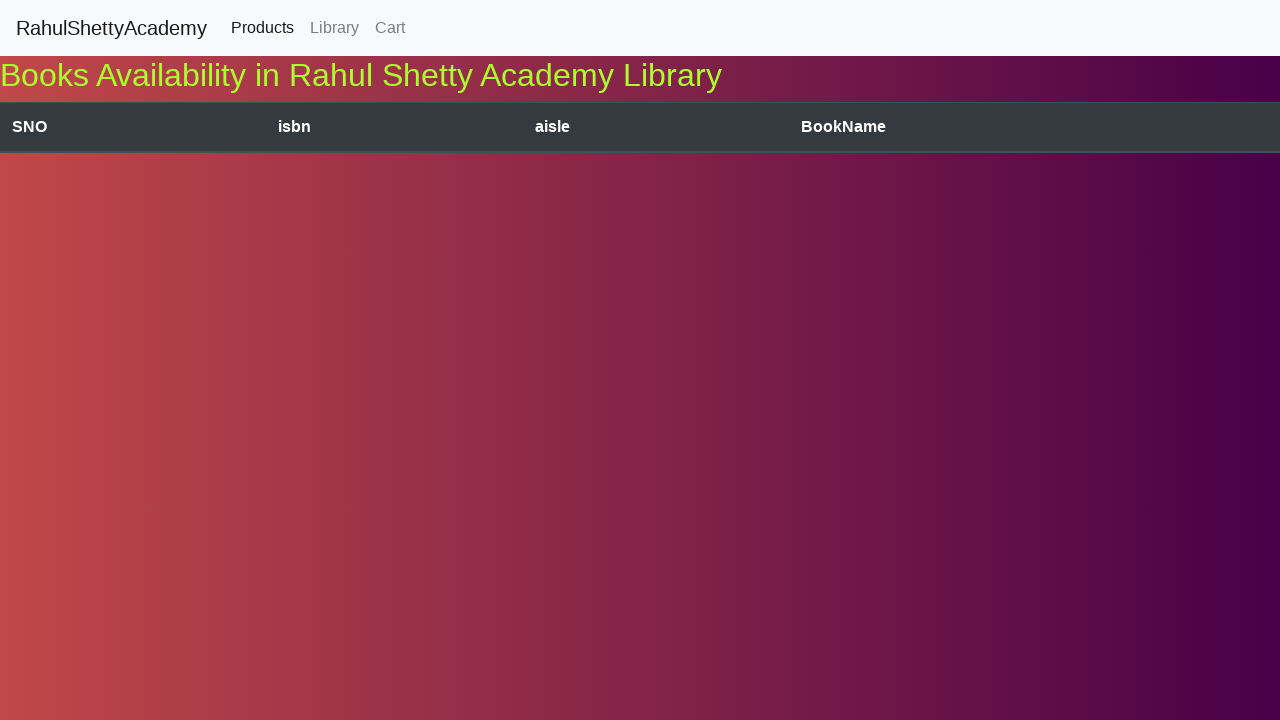

Navigation completed and page reached network idle state
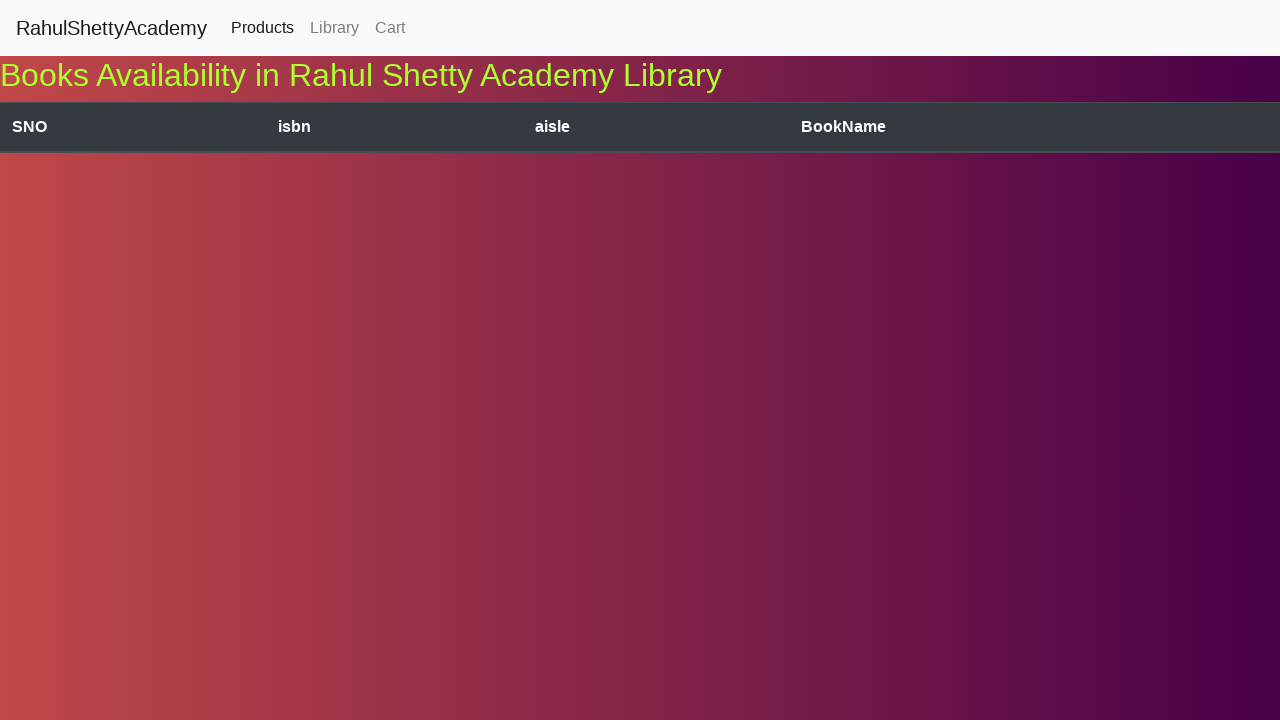

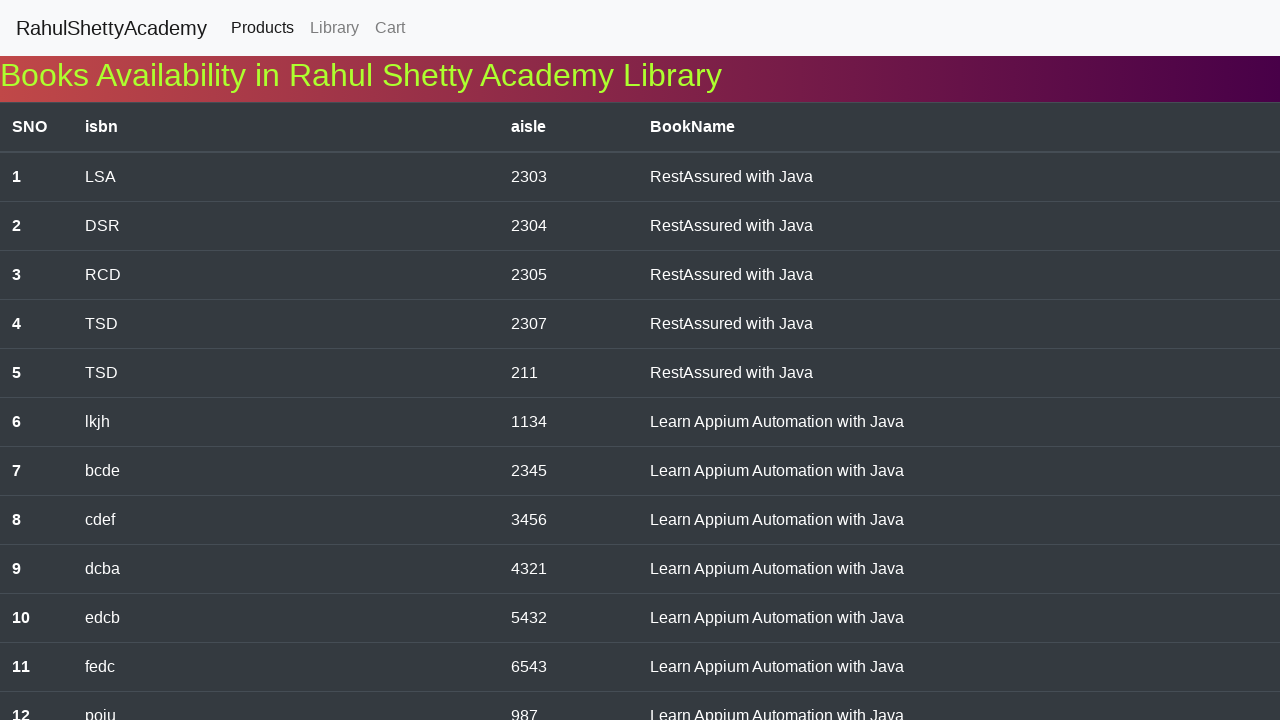